Navigates to SpiceJet website and selects the Round Trip travel option from radio buttons

Starting URL: https://www.spicejet.com/

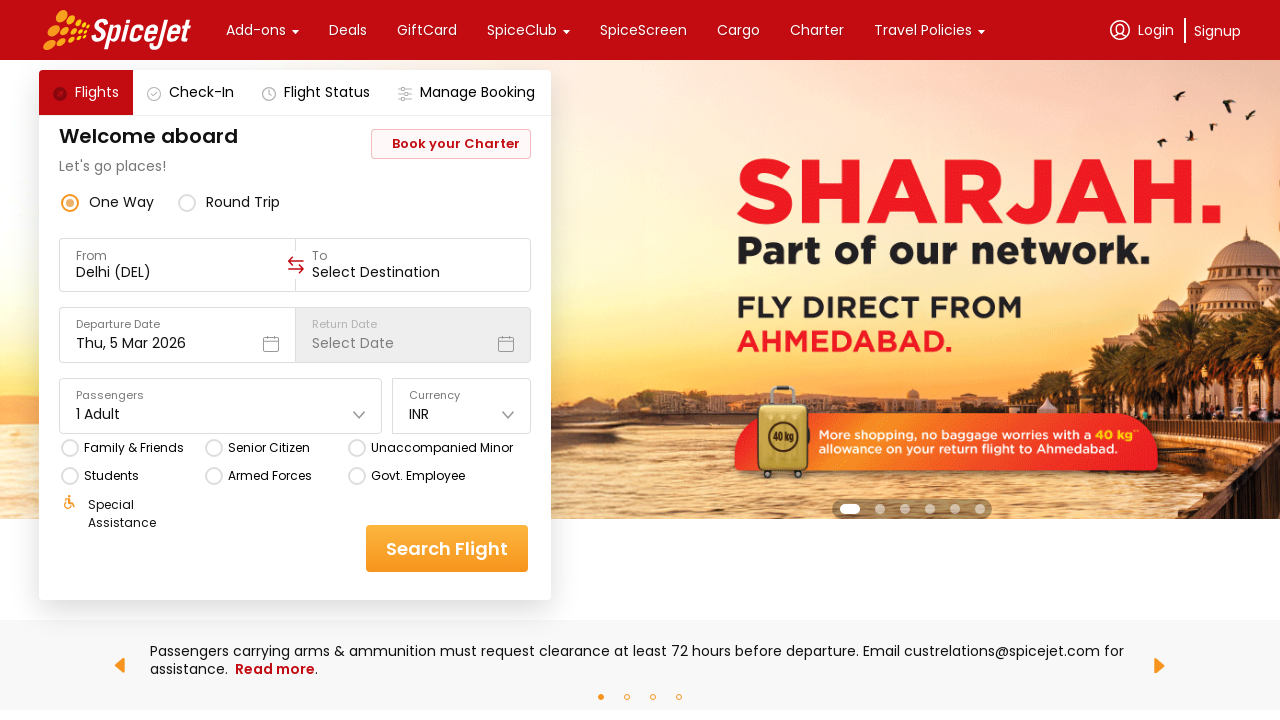

Located all travel option radio buttons
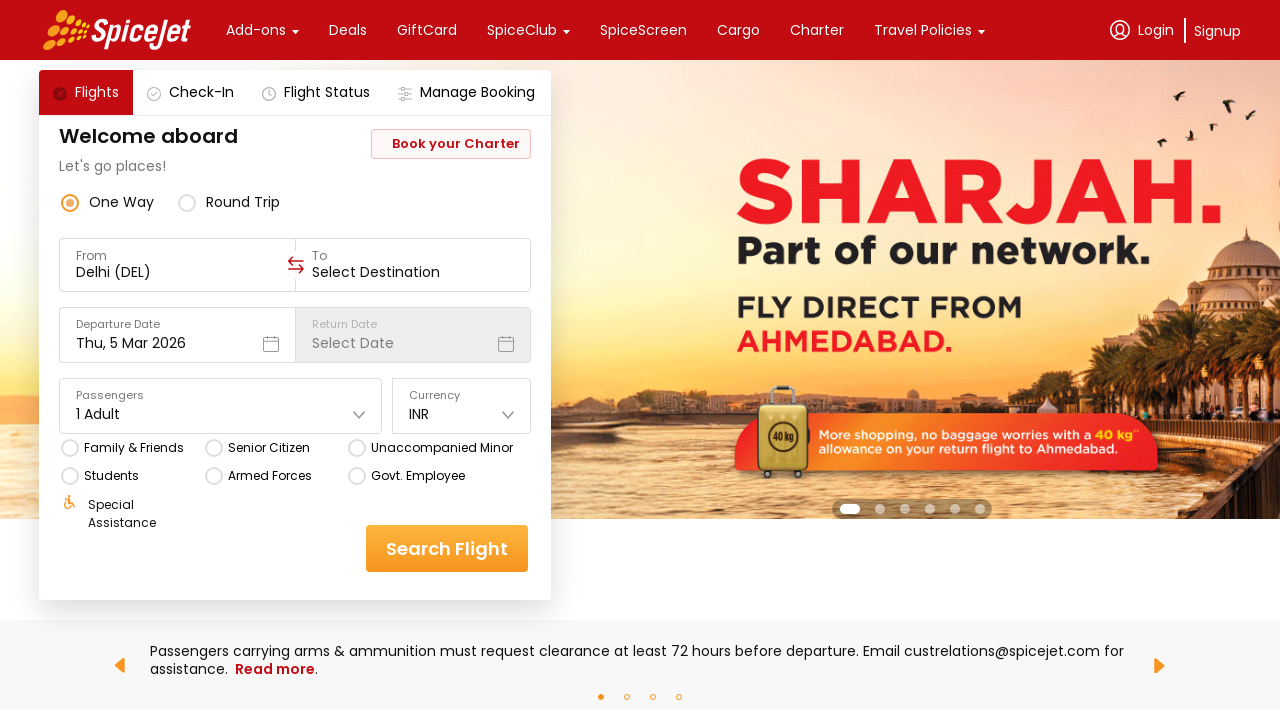

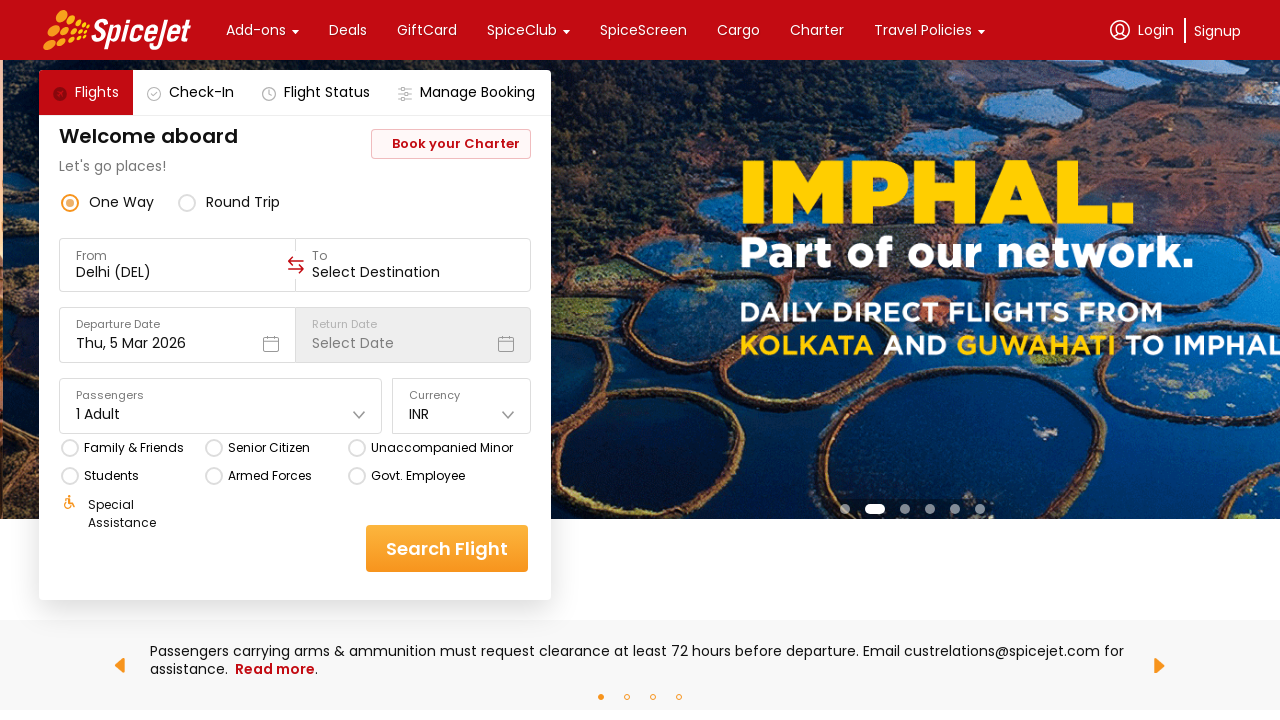